Tests checkbox interaction on a registration form by finding all hobby checkboxes and clicking the one with value "Movies"

Starting URL: https://demo.automationtesting.in/Register.html

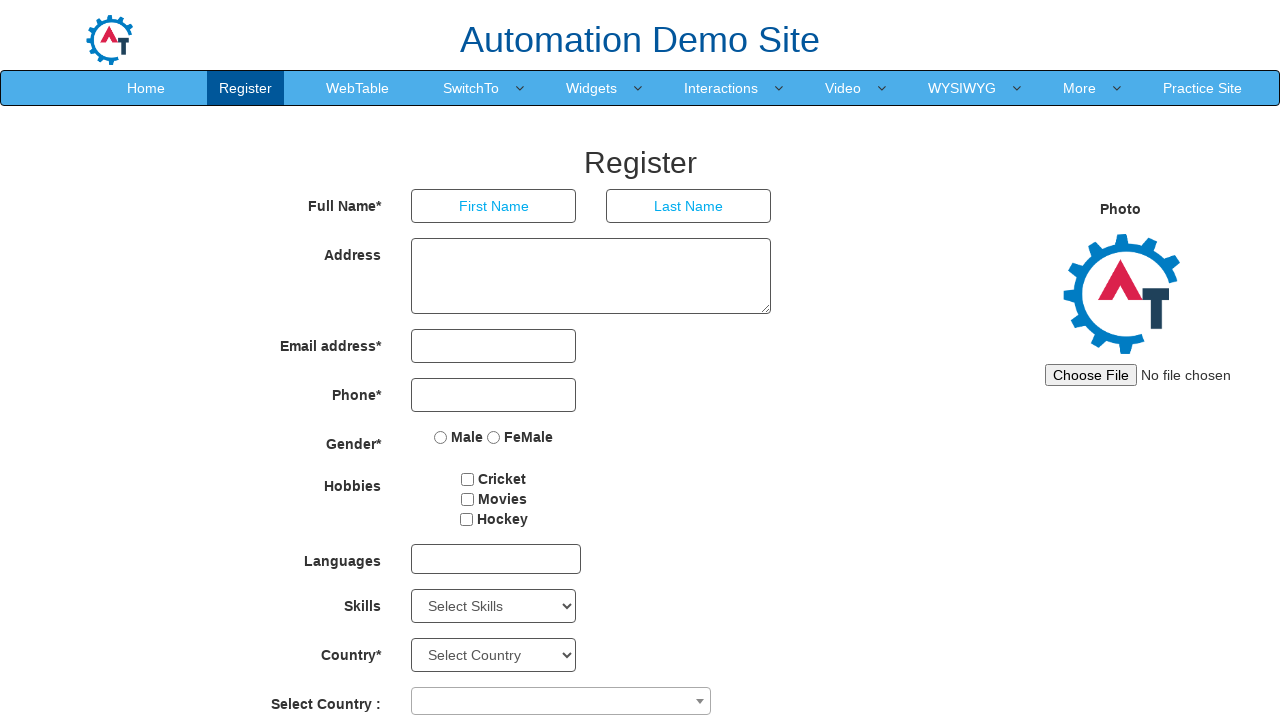

Waited for hobbies section to load
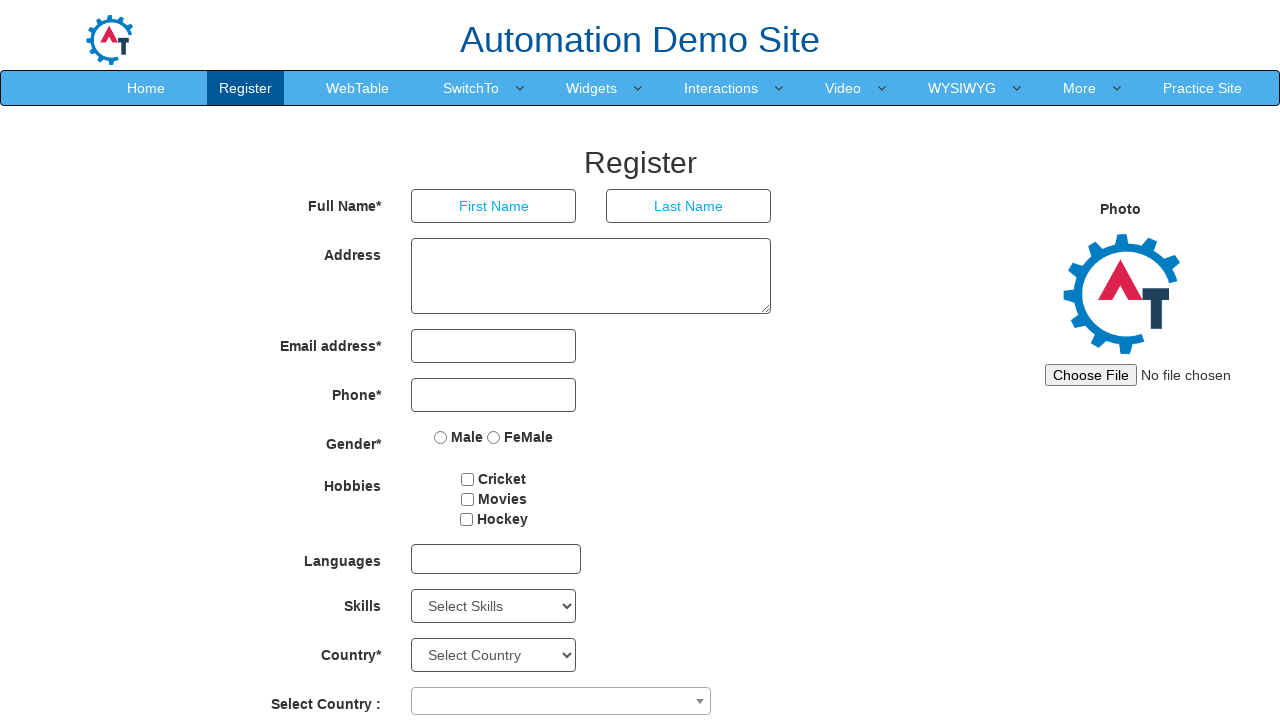

Located all hobby checkboxes
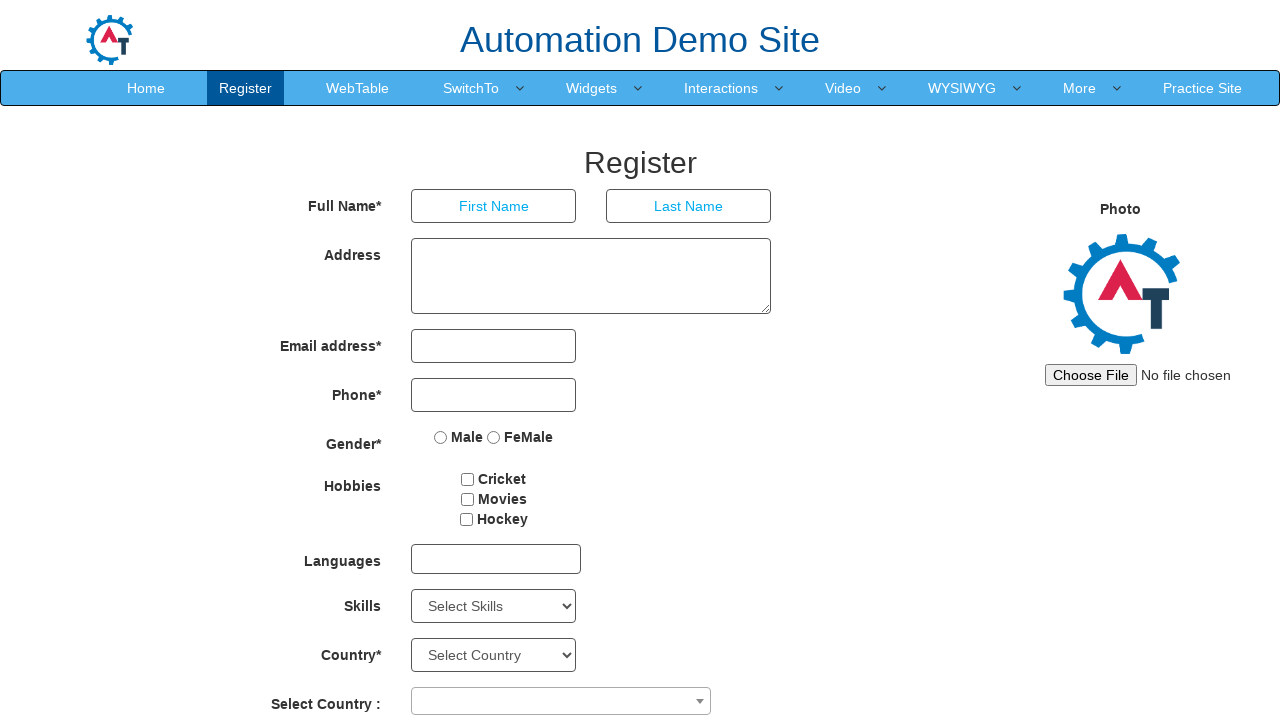

Found 3 hobby checkboxes
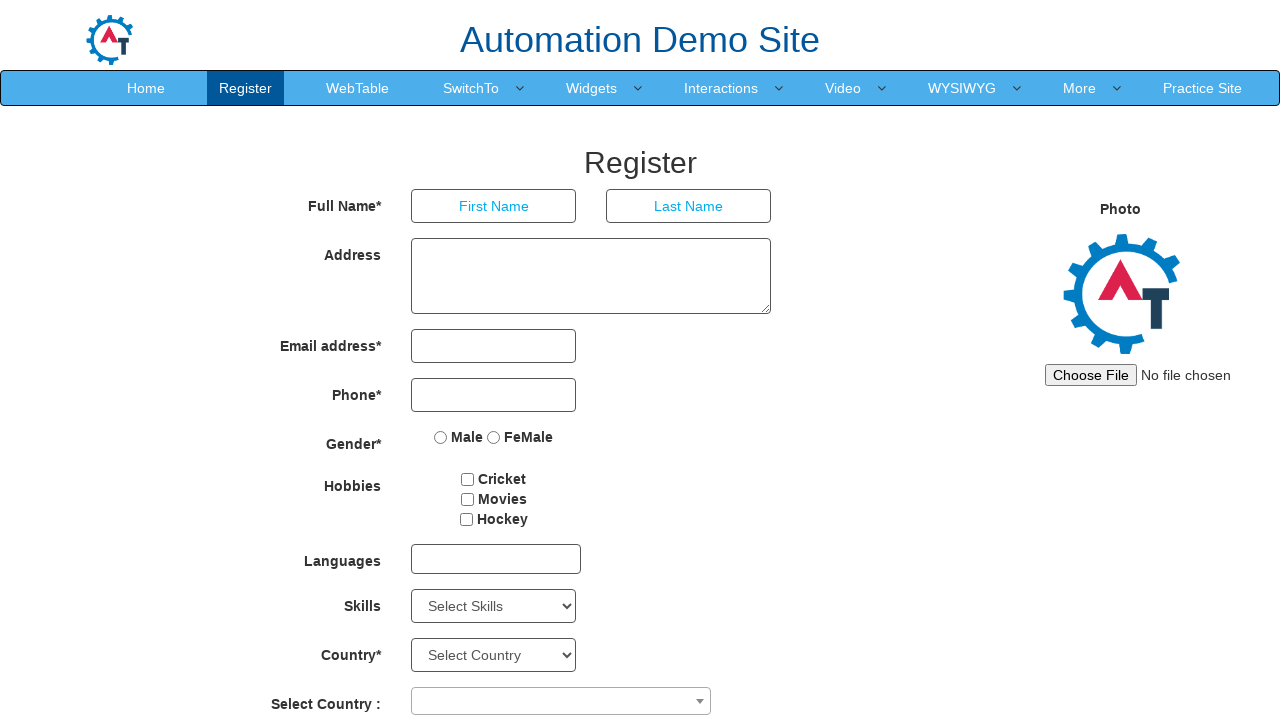

Retrieved hobby checkbox at index 0
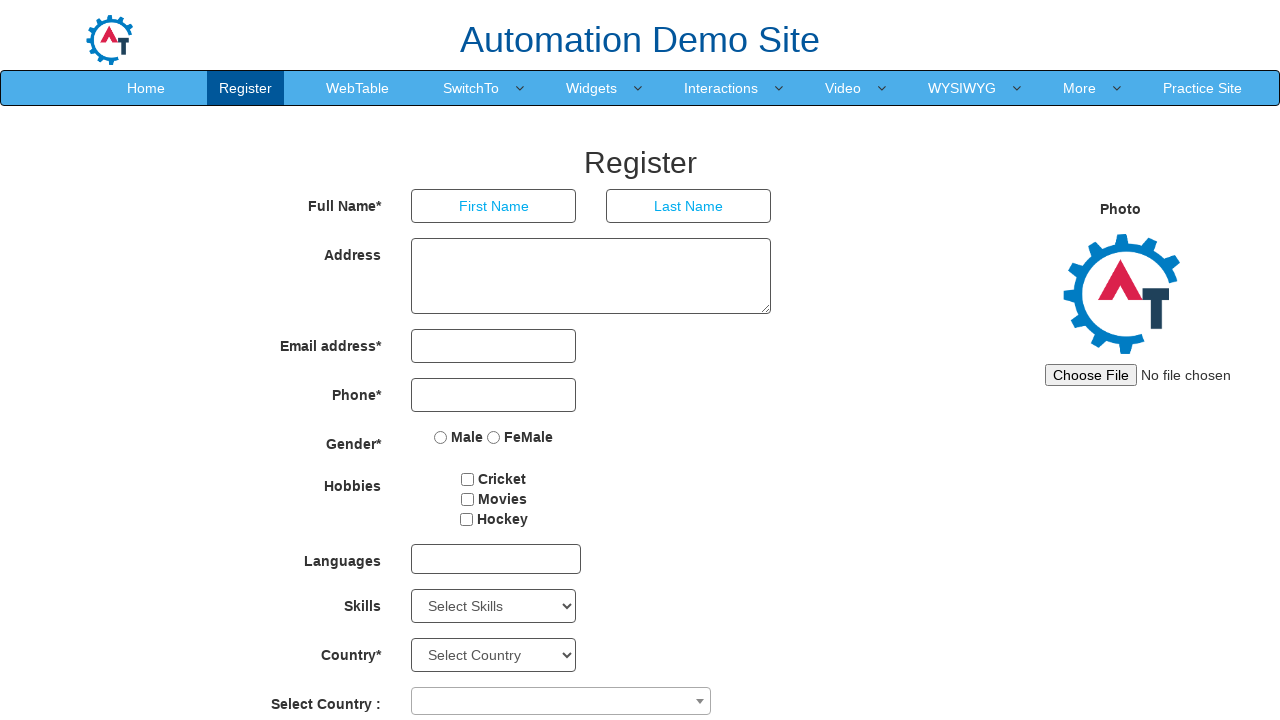

Retrieved value 'Cricket' from hobby checkbox at index 0
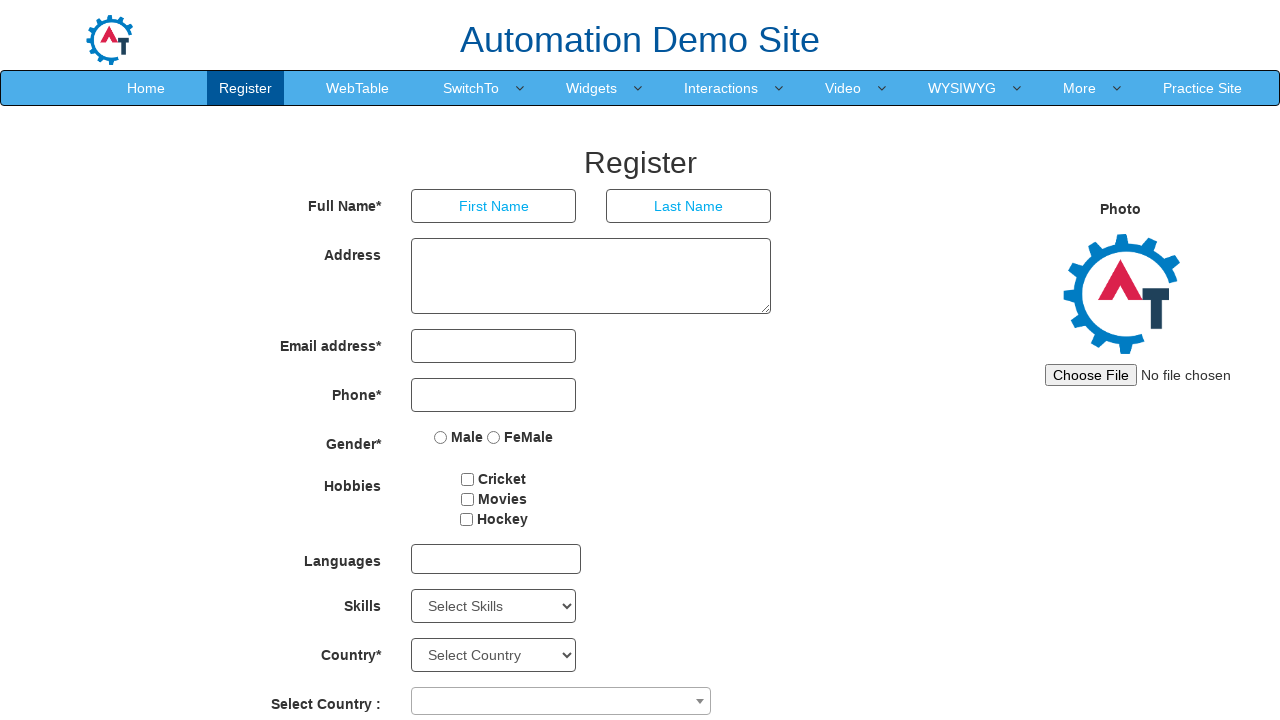

Retrieved hobby checkbox at index 1
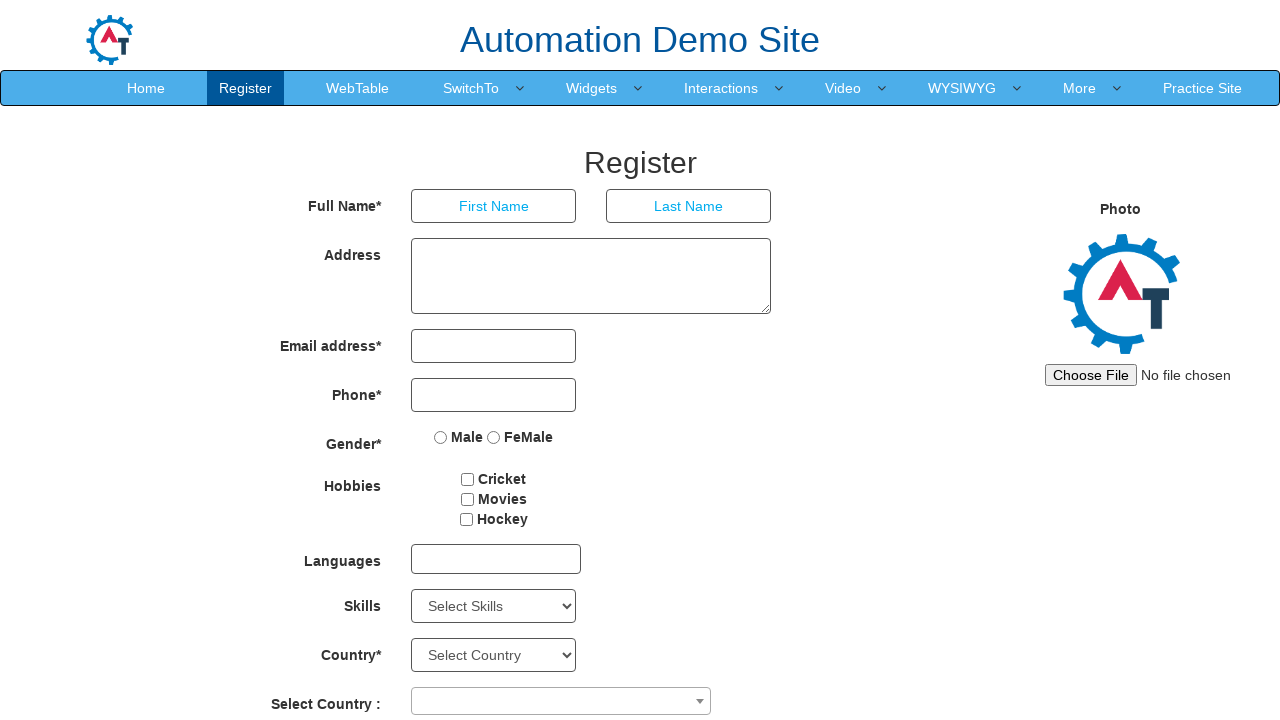

Retrieved value 'Movies' from hobby checkbox at index 1
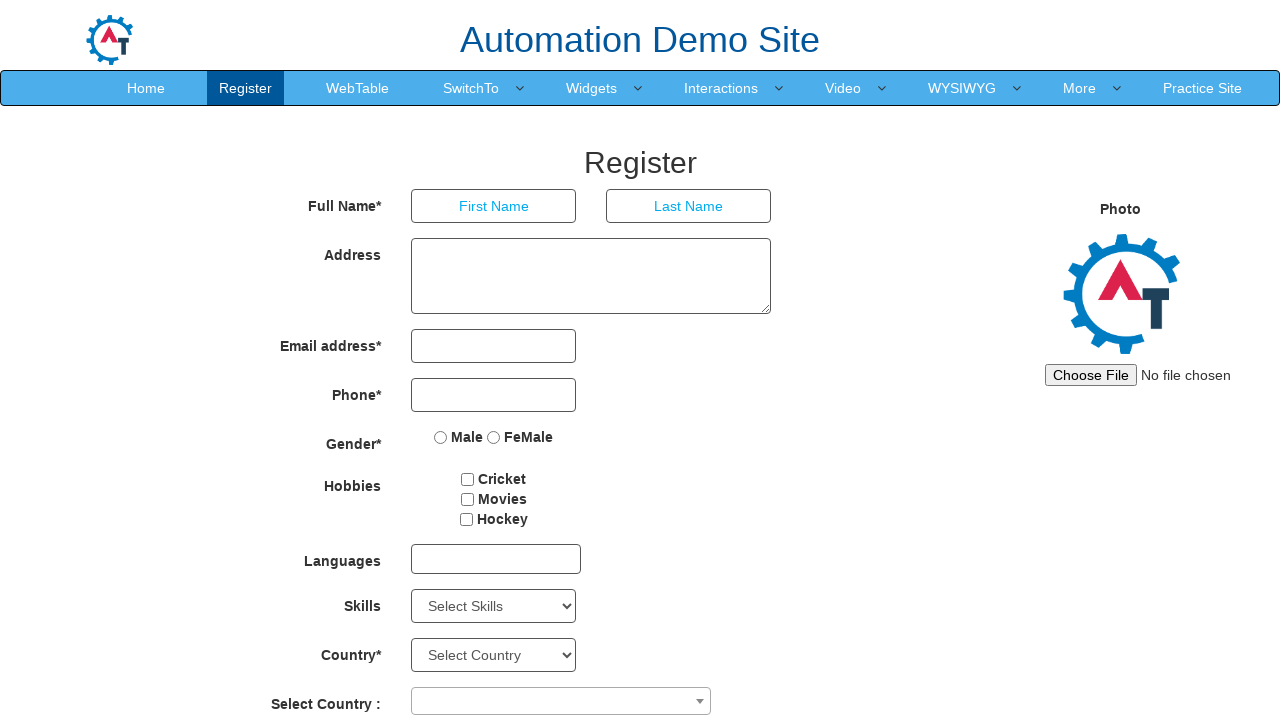

Clicked the 'Movies' hobby checkbox at (467, 499) on xpath=//*[text()='Hobbies']//parent::div//following-sibling::input >> nth=1
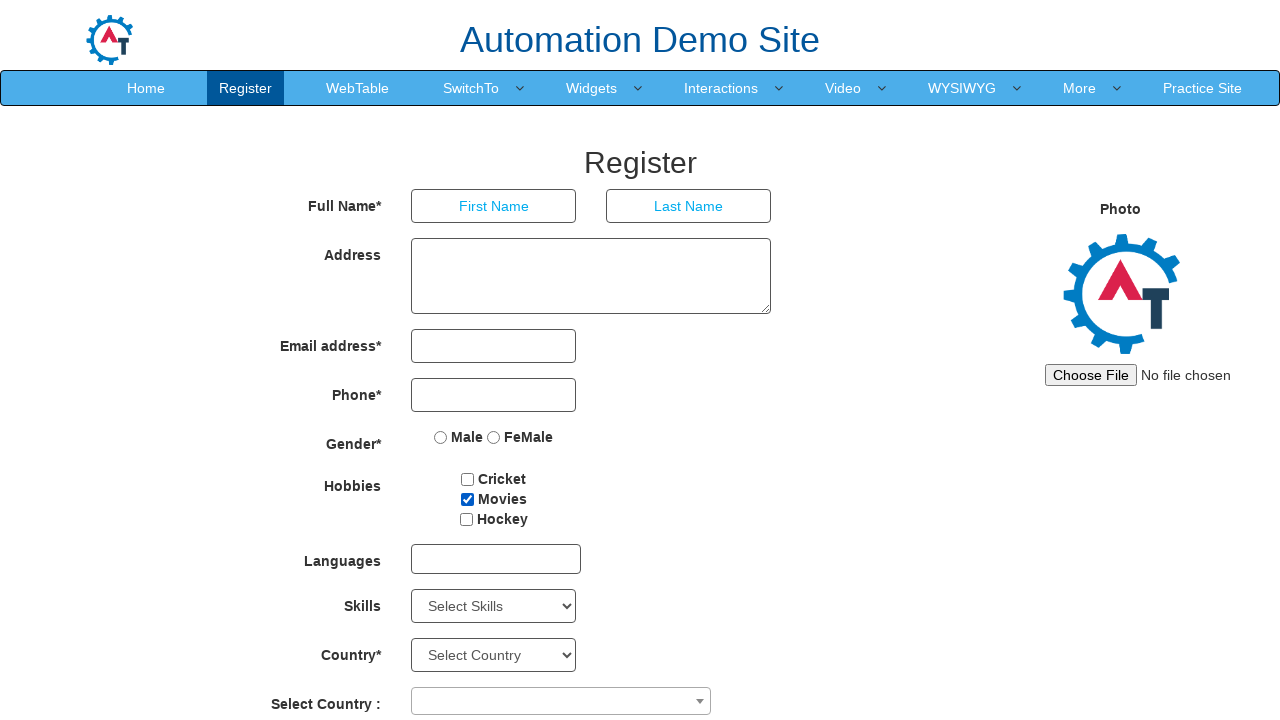

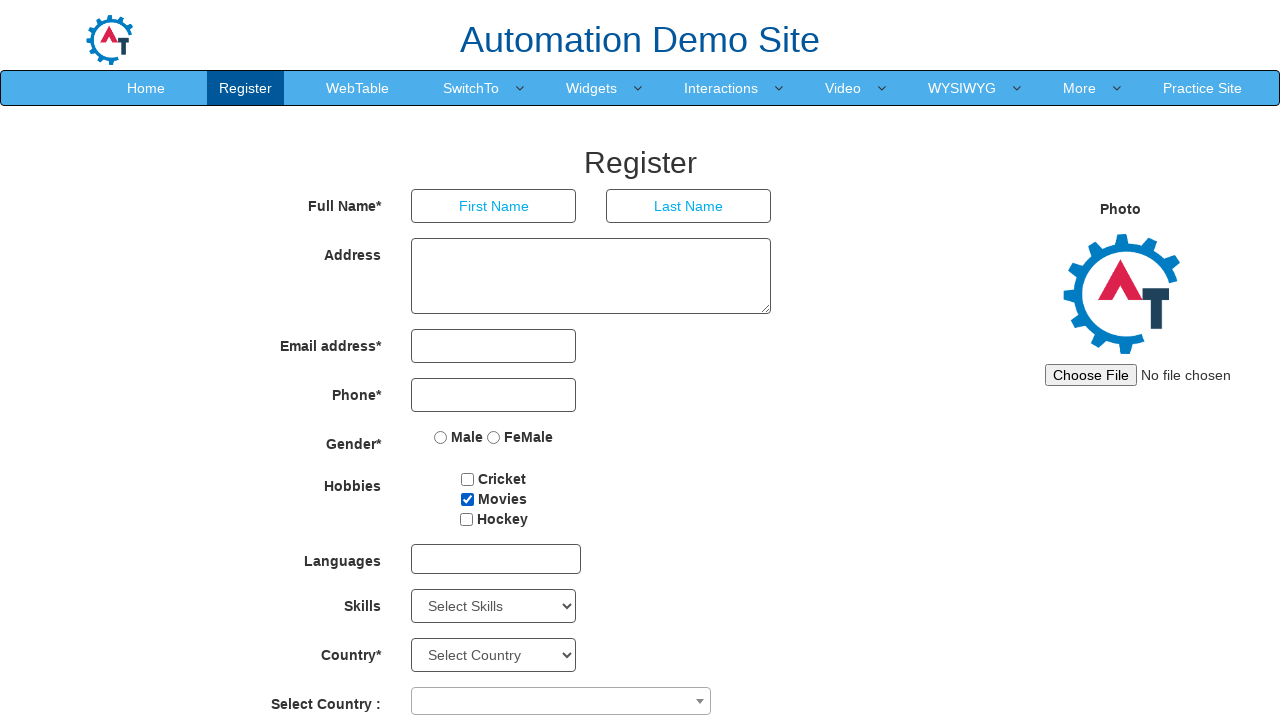